Tests partial link text locator by finding a link containing partial text and clicking it

Starting URL: http://omayo.blogspot.com

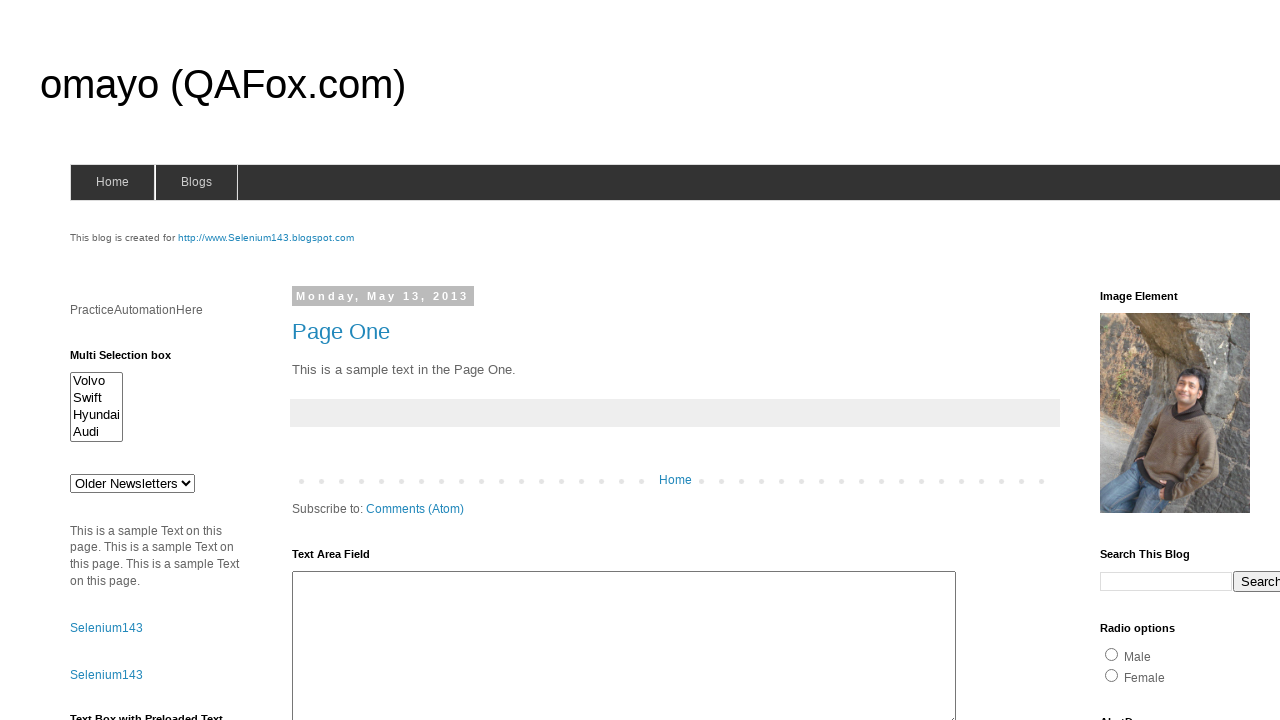

Located link element containing partial text 'diumdev'
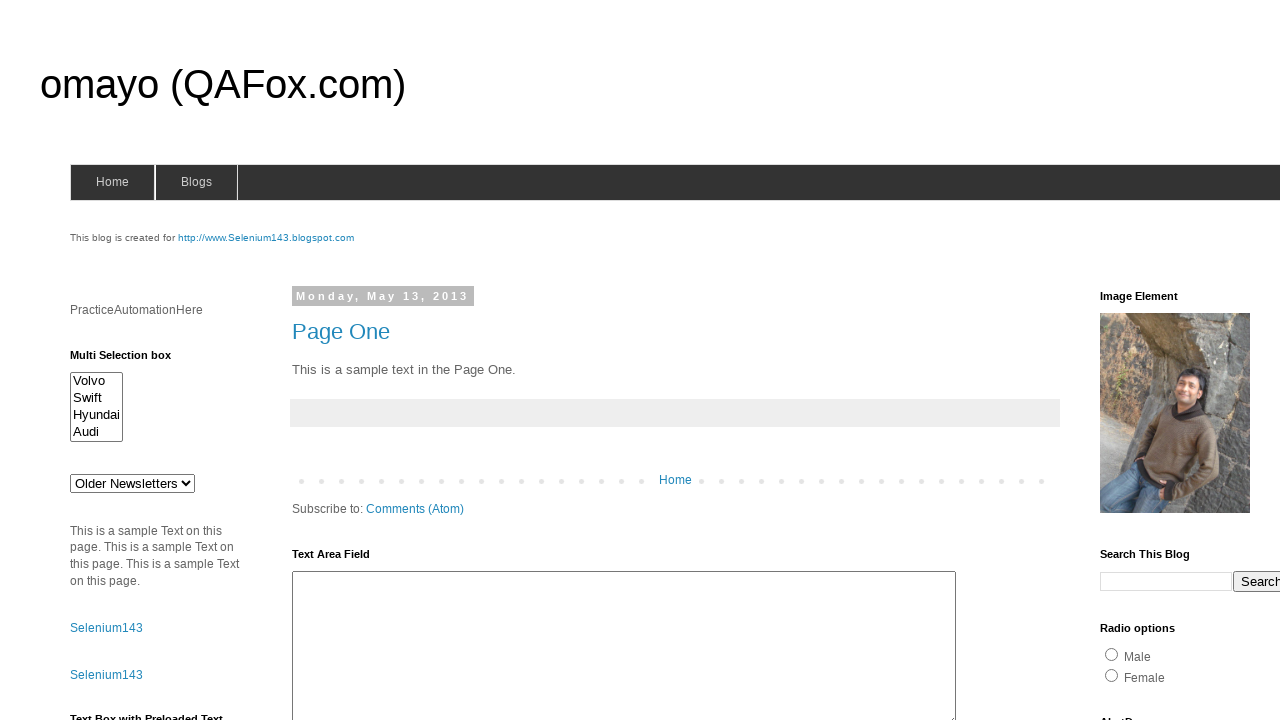

Clicked link containing 'diumdev' text at (1160, 360) on a:has-text('diumdev')
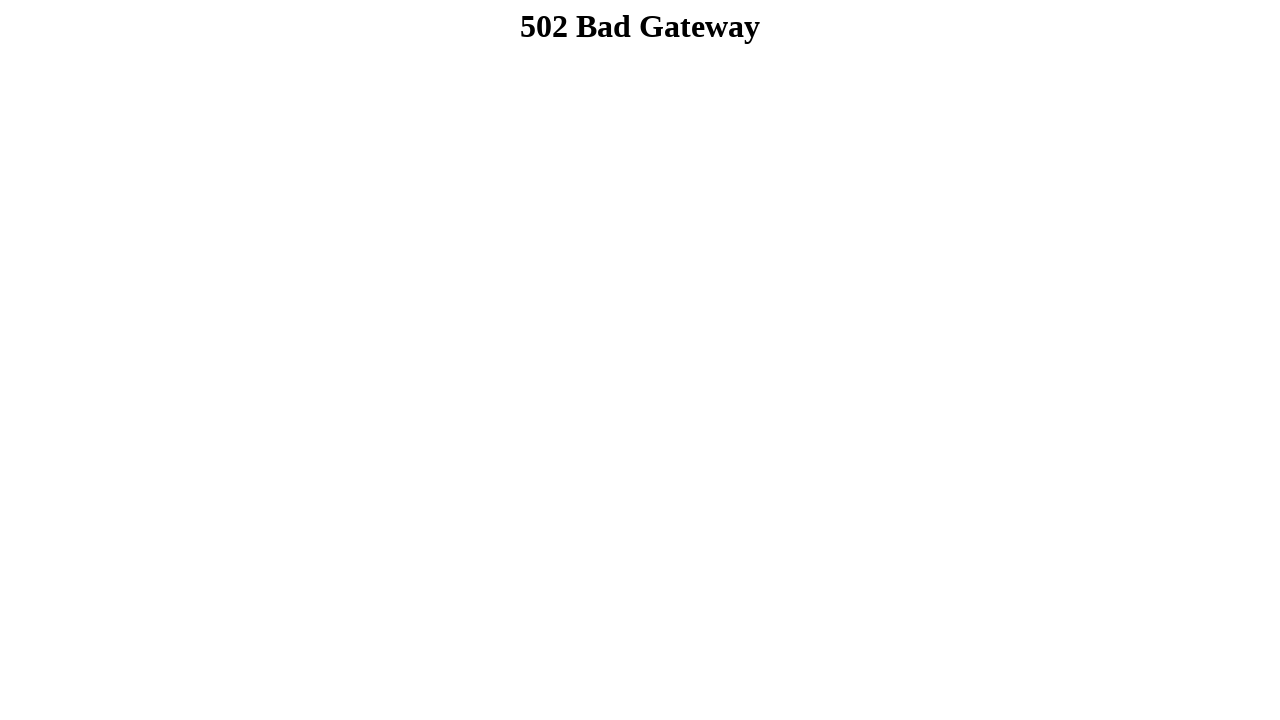

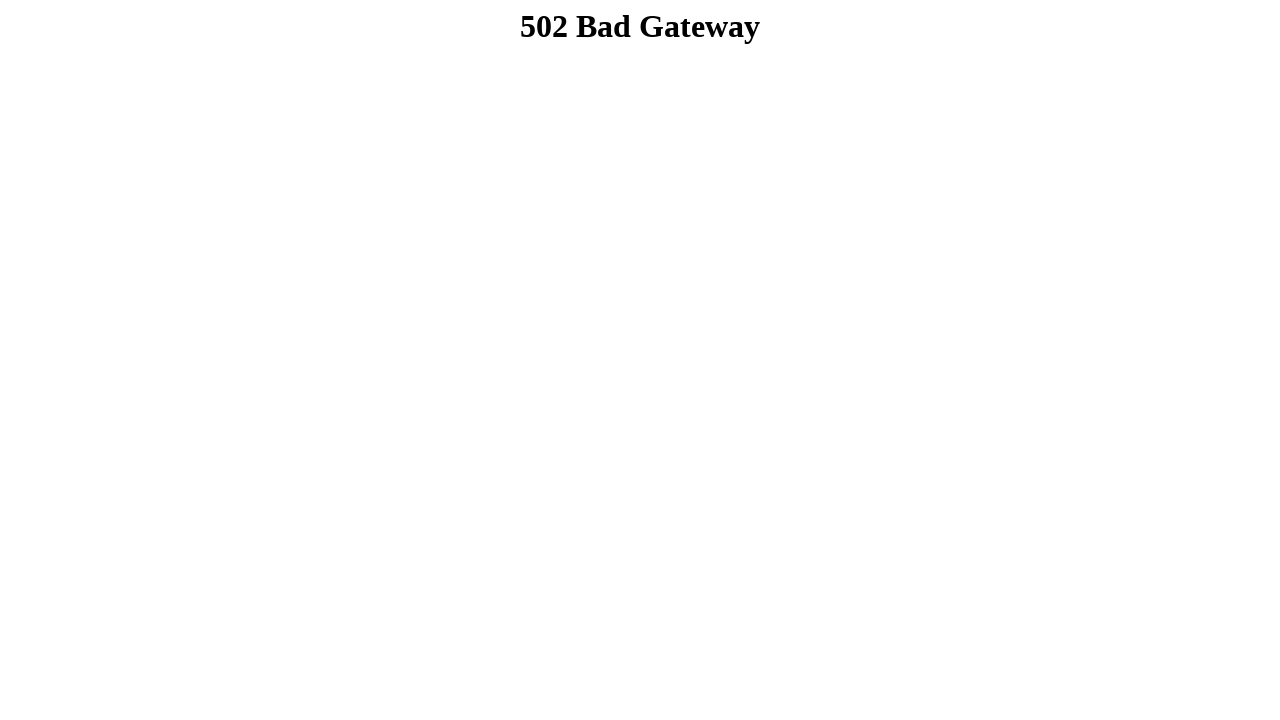